Navigates to the Timeline documentation page and verifies the h1 heading text is correct

Starting URL: https://flowbite-svelte.com/docs/components/timeline

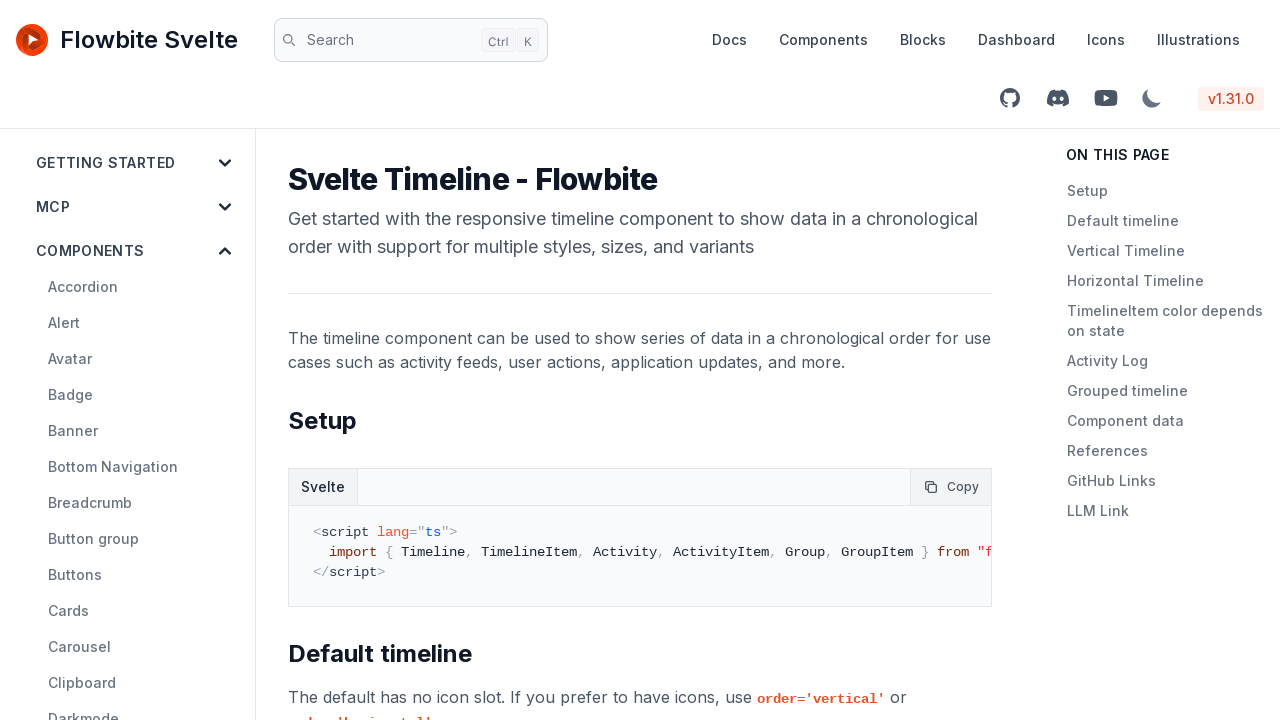

Navigated to Timeline documentation page
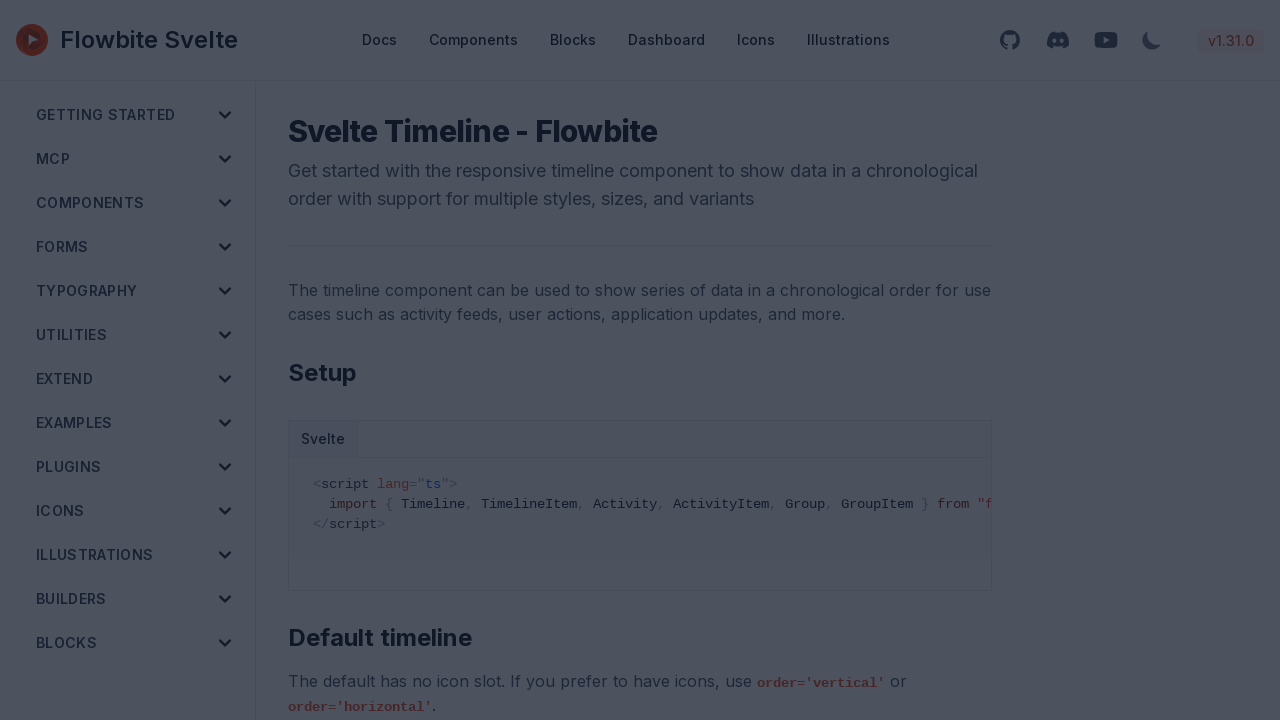

Located h1 element on page
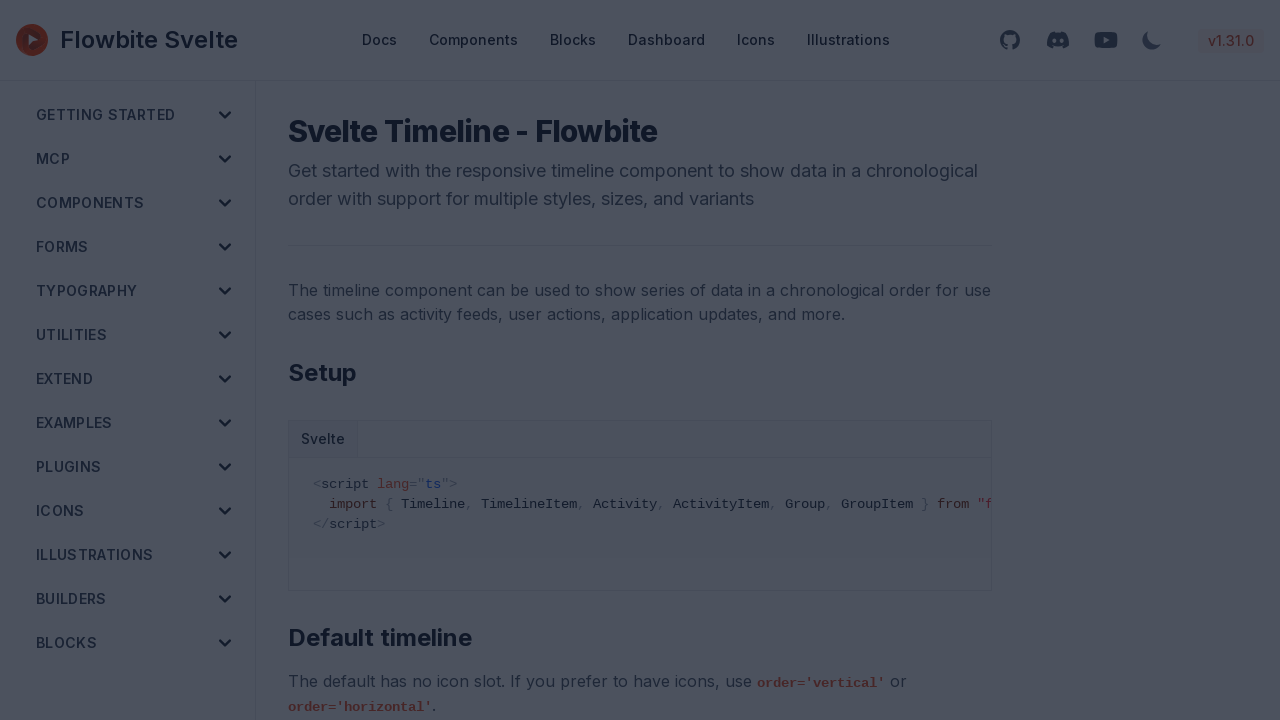

H1 element is visible and ready
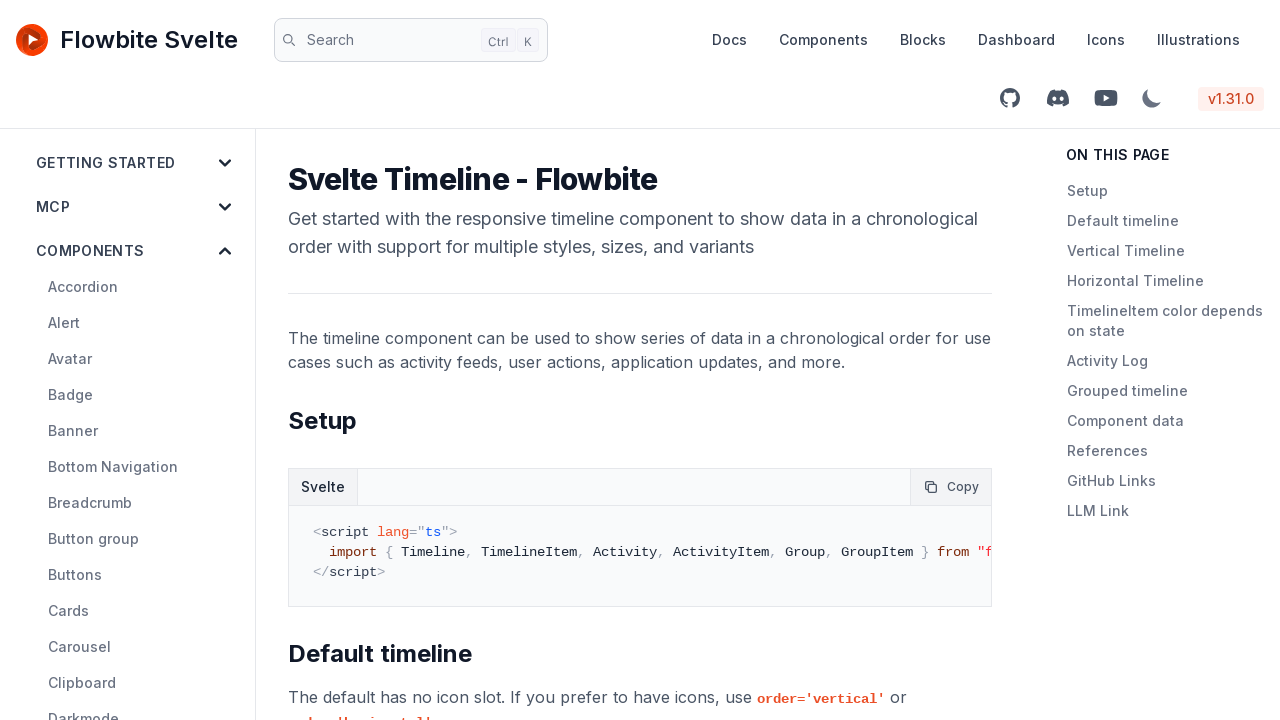

Verified h1 heading text is 'Svelte Timeline - Flowbite'
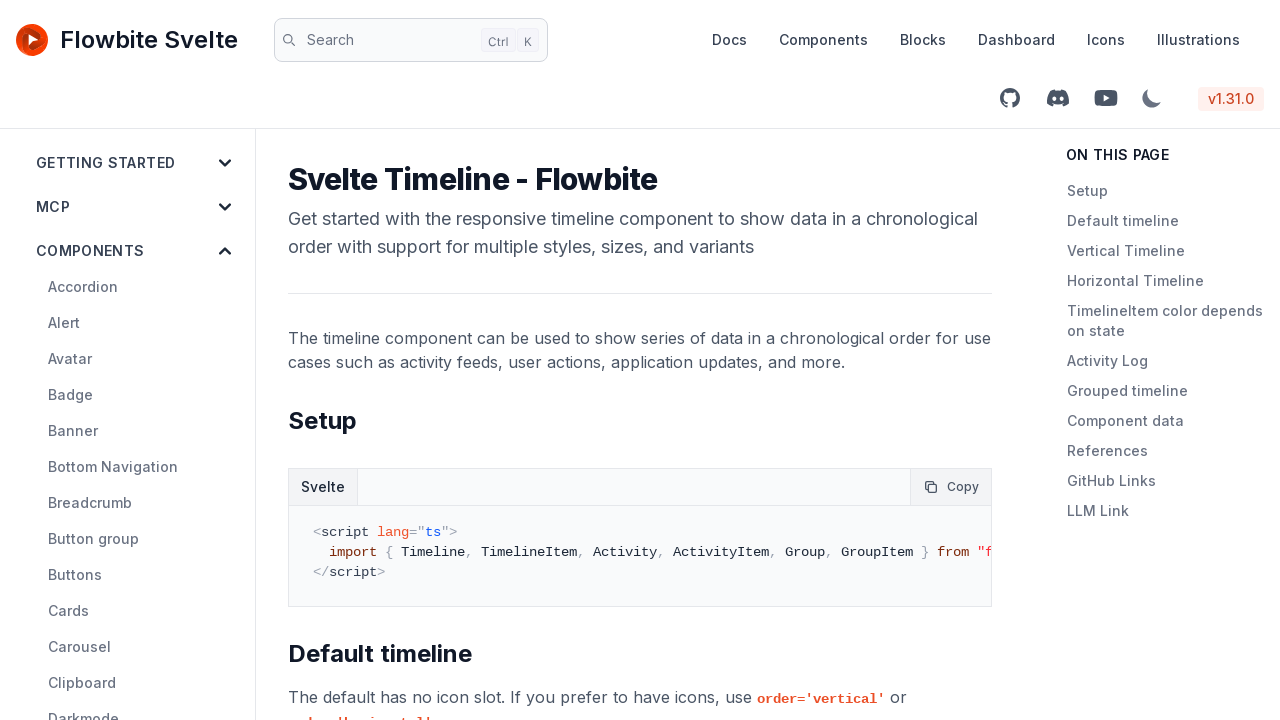

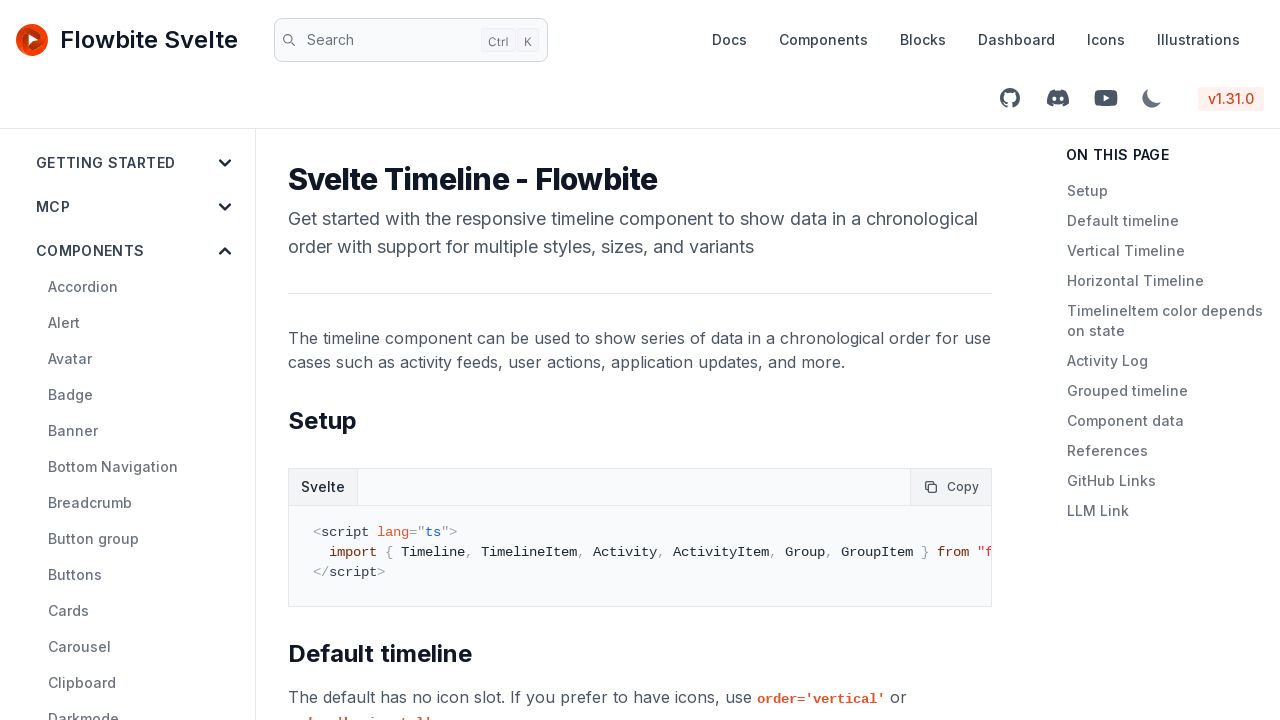